Tests dynamic content loading by clicking Example 2, then clicking Start button, and waiting for "Hello World!" text to appear

Starting URL: https://the-internet.herokuapp.com/dynamic_loading

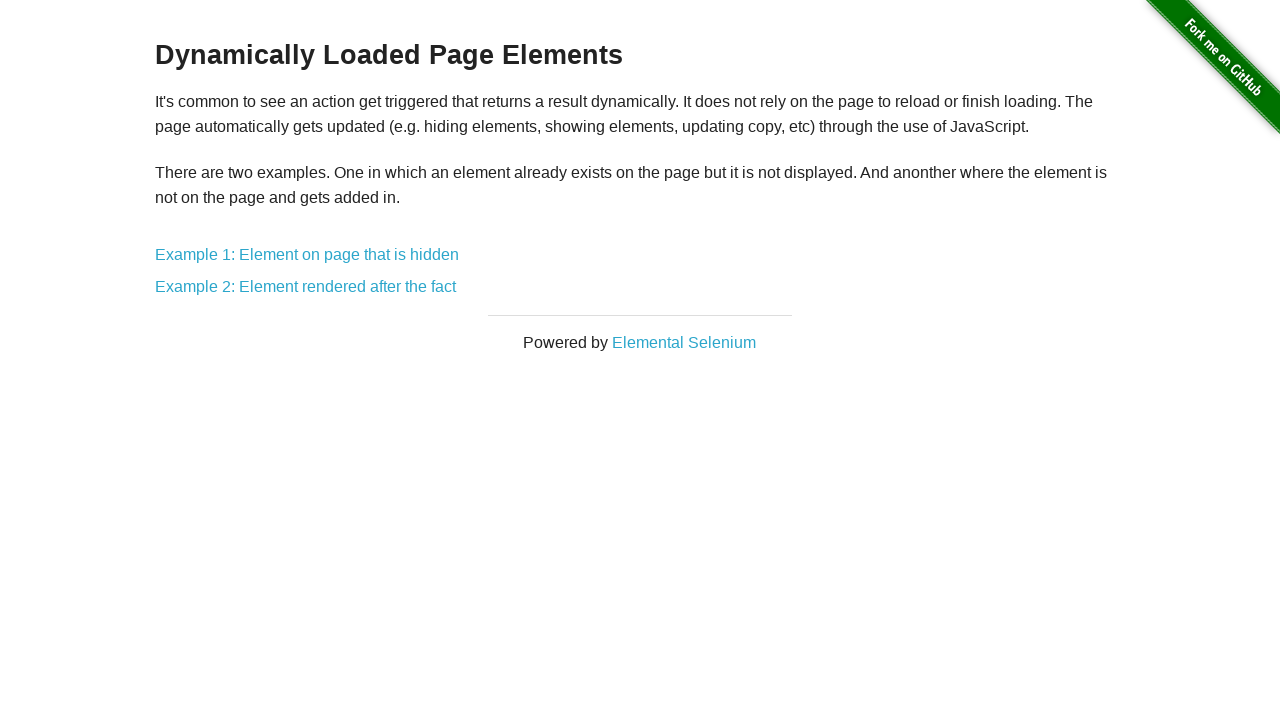

Navigated to dynamic loading page
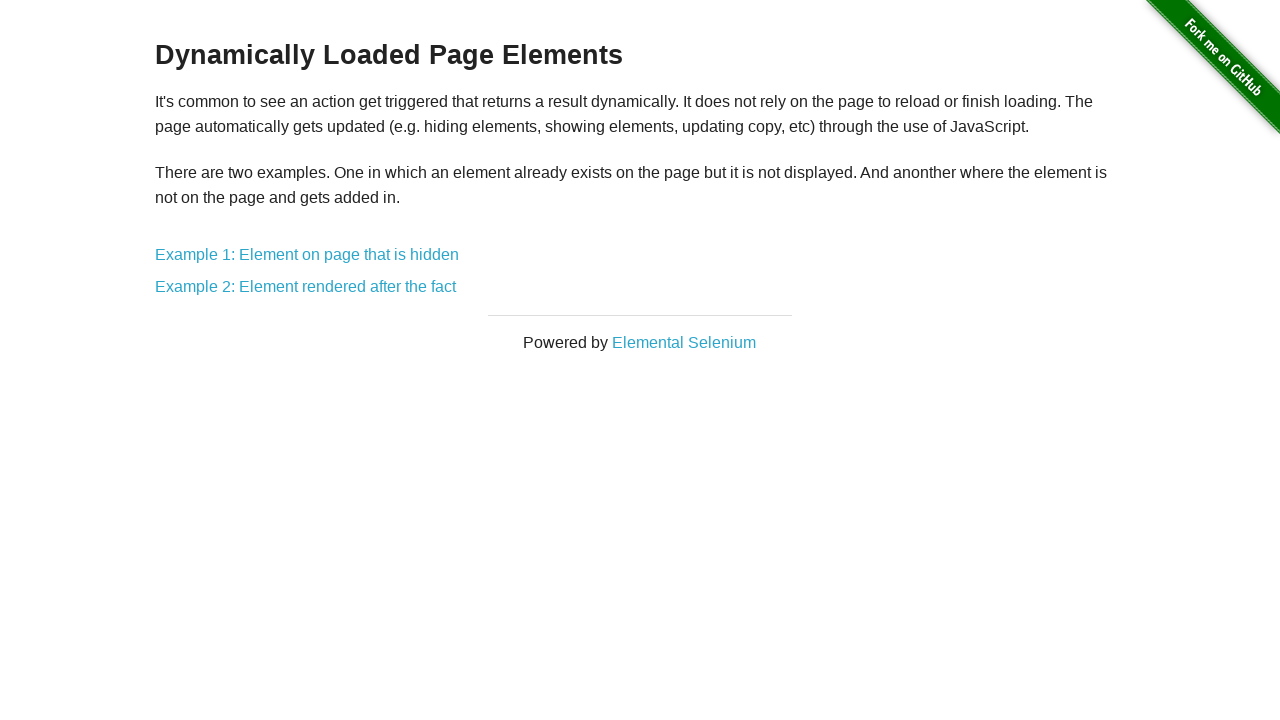

Clicked on Example 2 link at (306, 287) on a:has-text('Example 2')
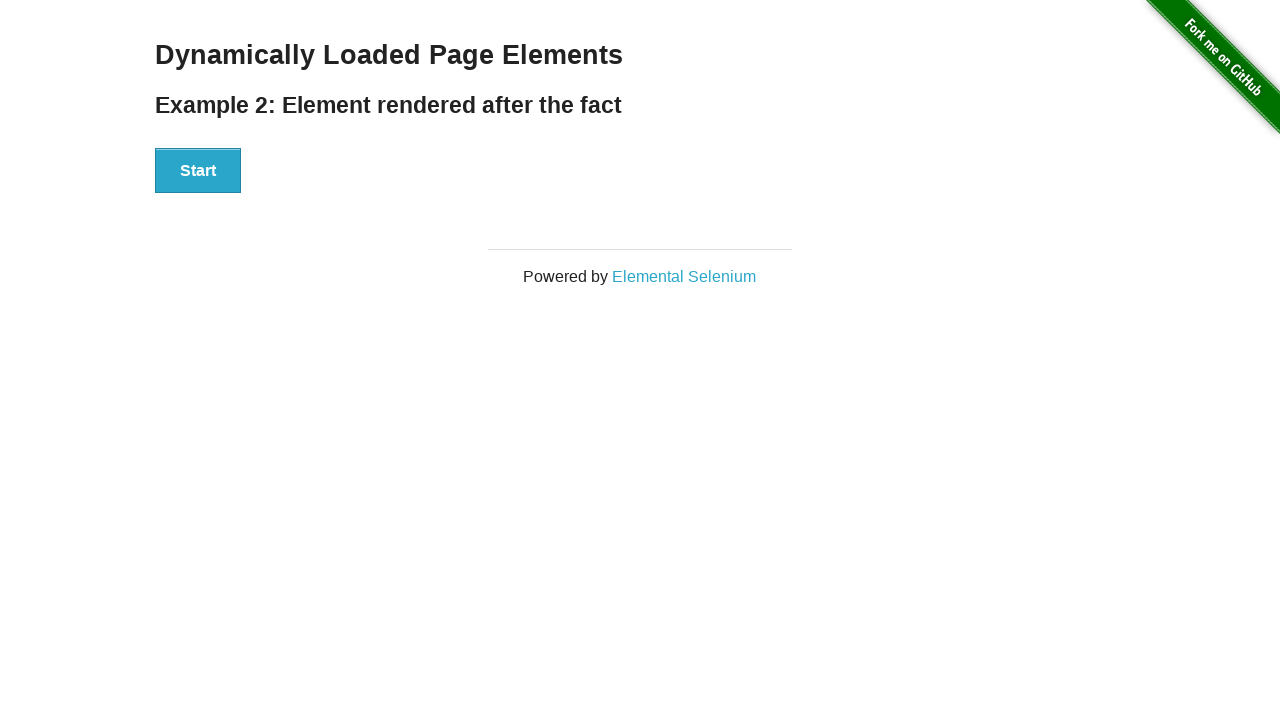

Clicked the Start button at (198, 171) on button:has-text('Start')
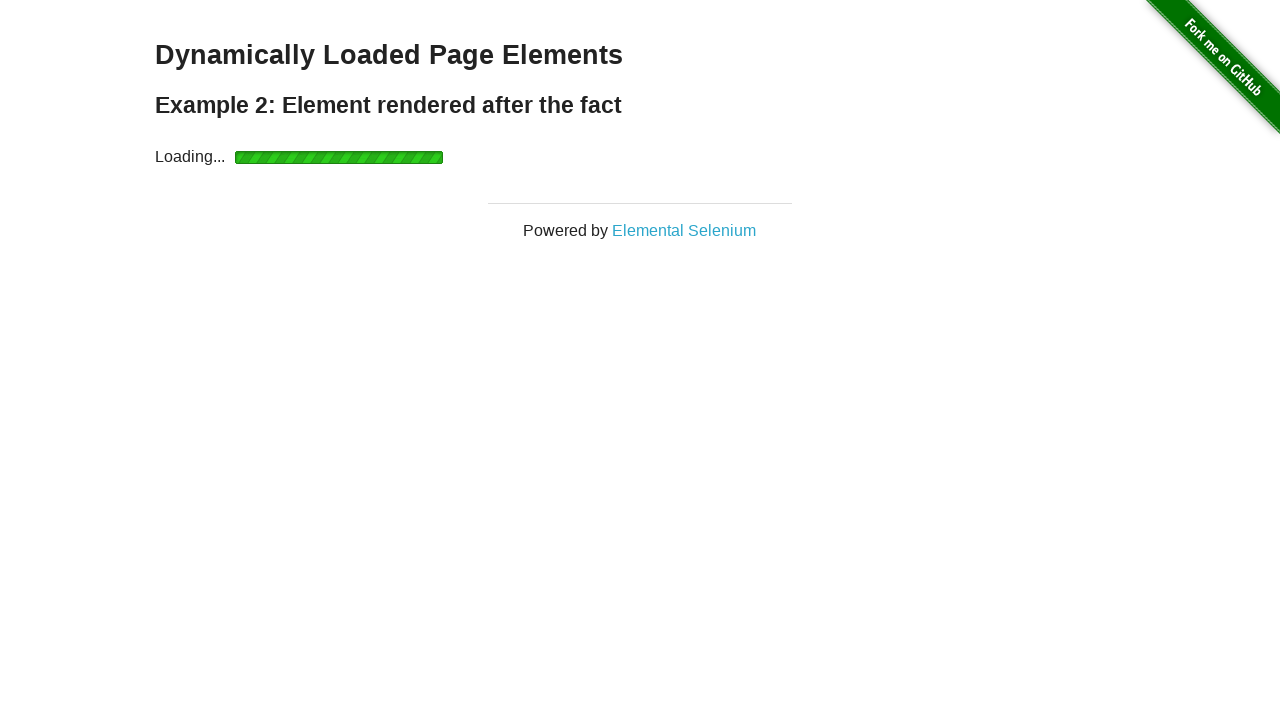

Waited for 'Hello World!' text to appear
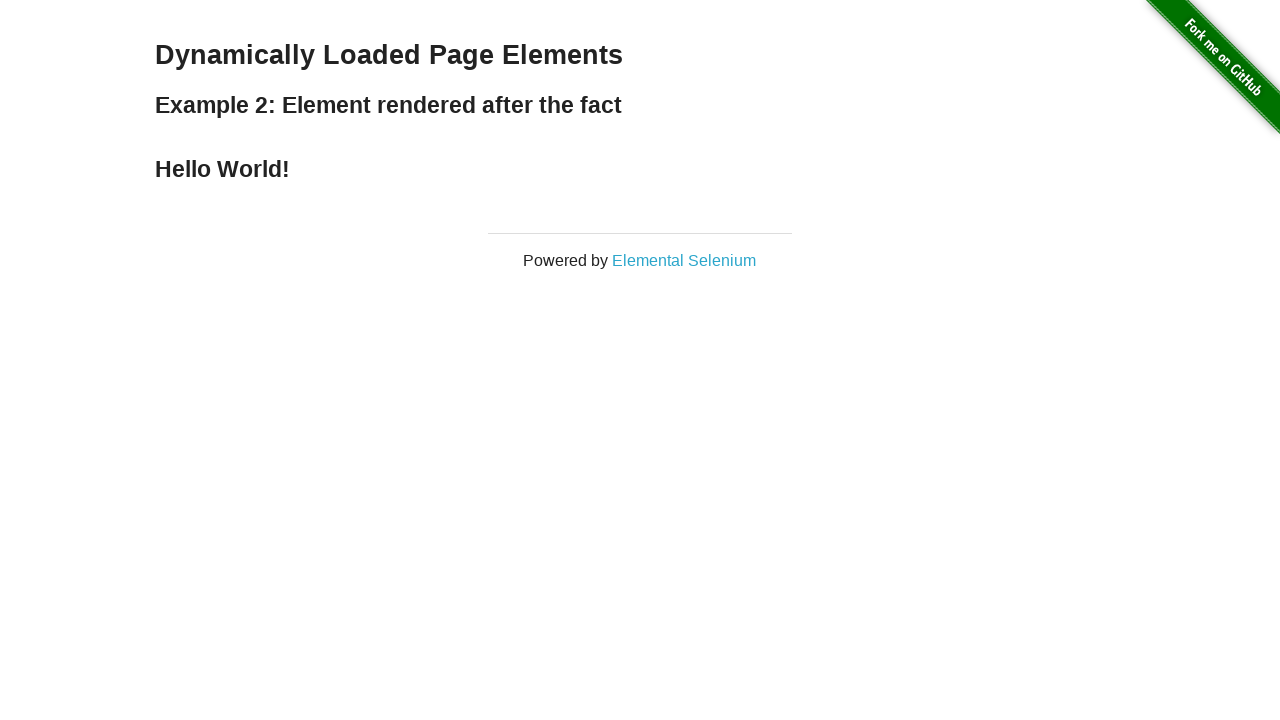

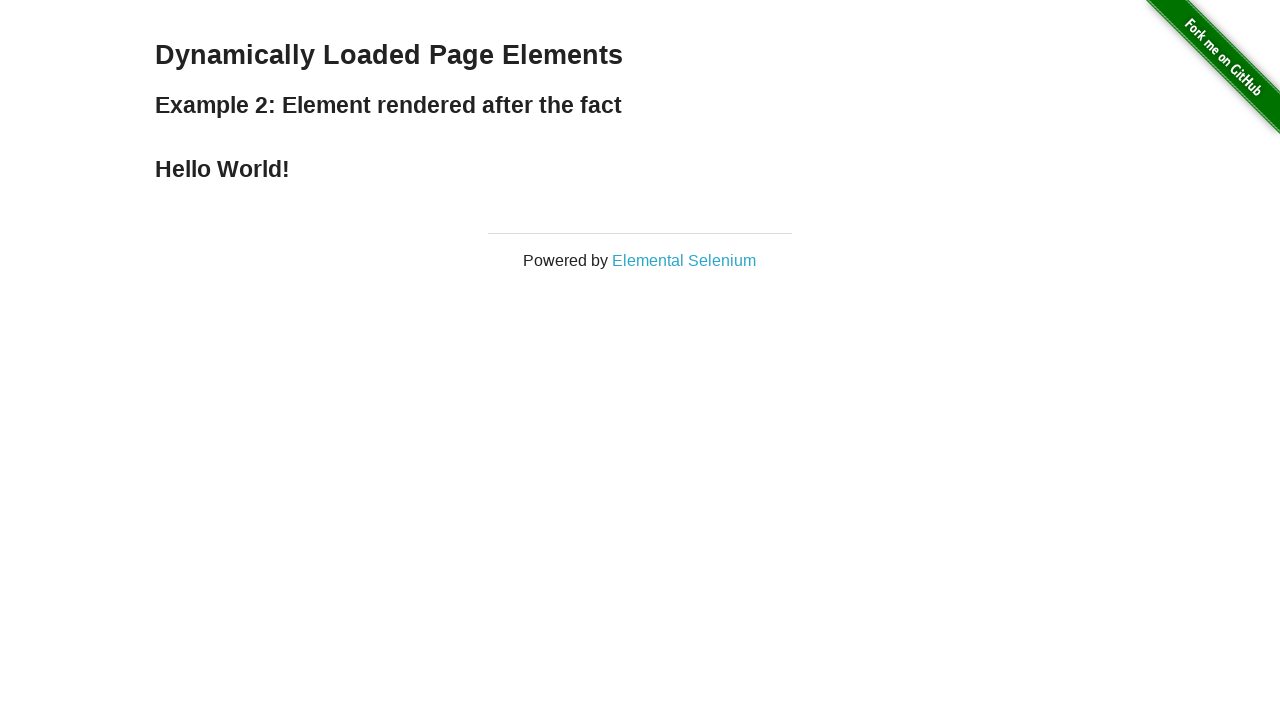